Clicks on the Web Form link and verifies the form page heading

Starting URL: https://bonigarcia.dev/selenium-webdriver-java/

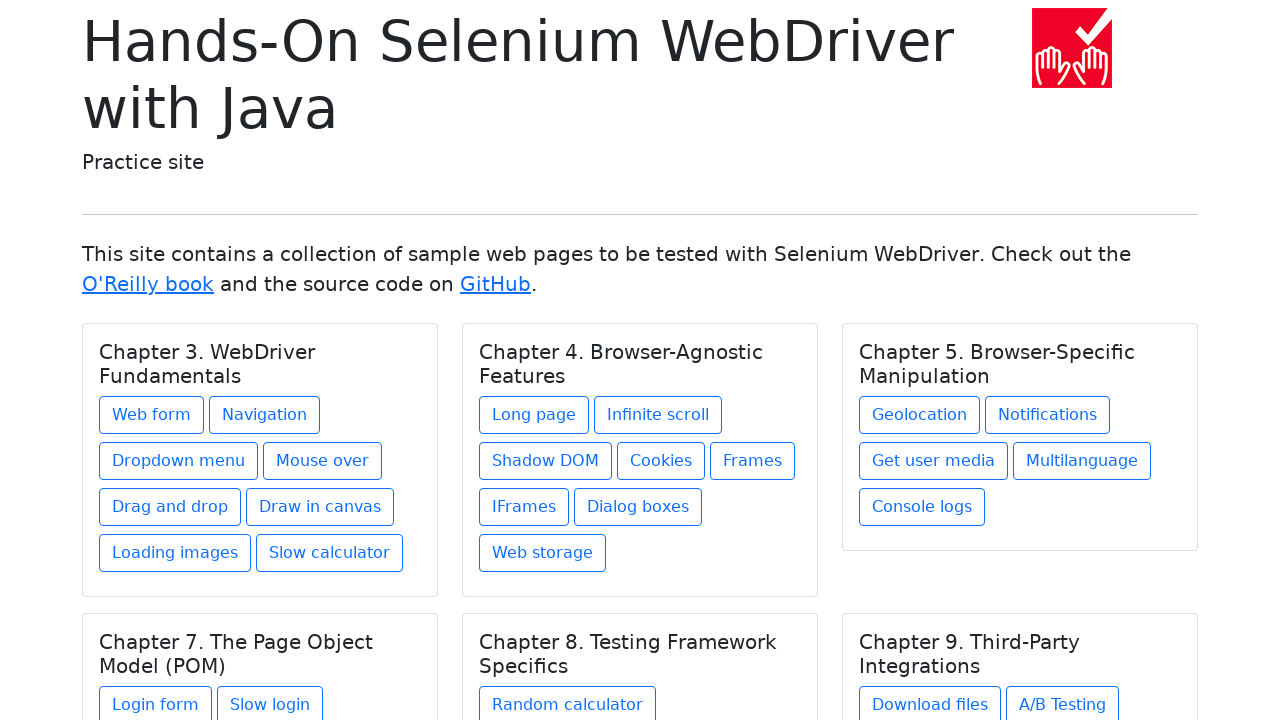

Clicked on Web Form link at (152, 415) on a[href='web-form.html']
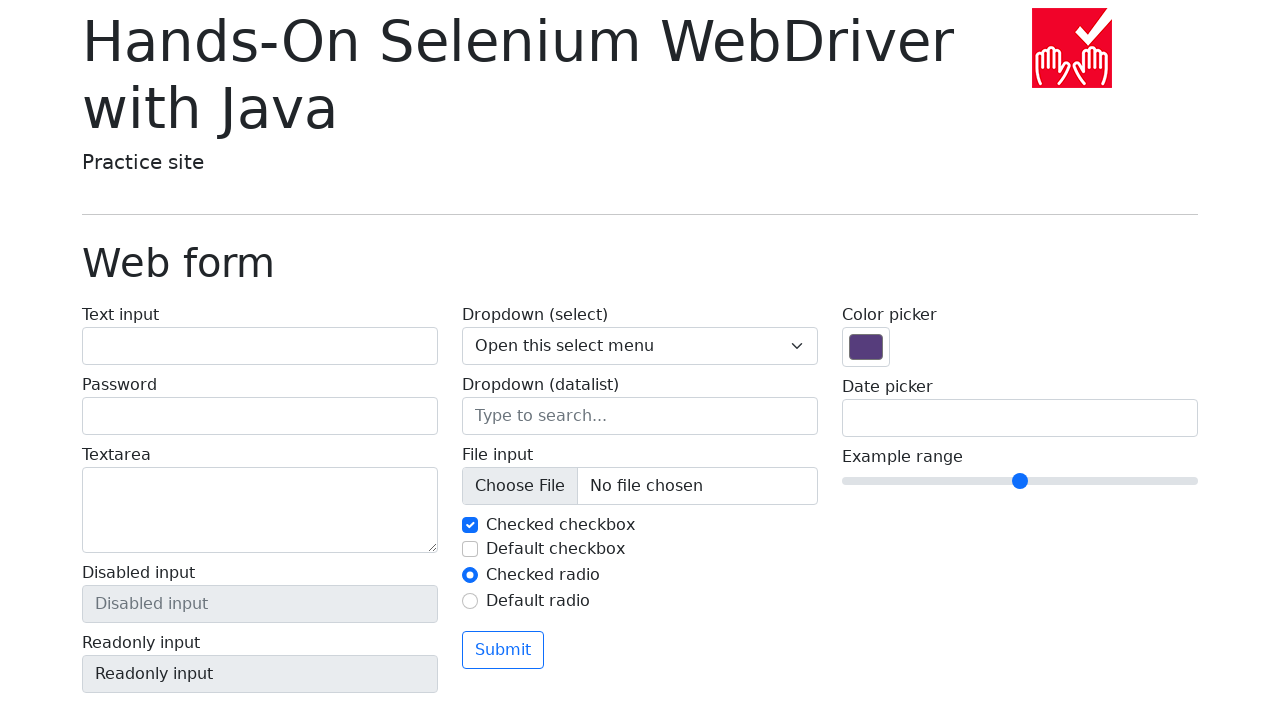

Located form page heading element
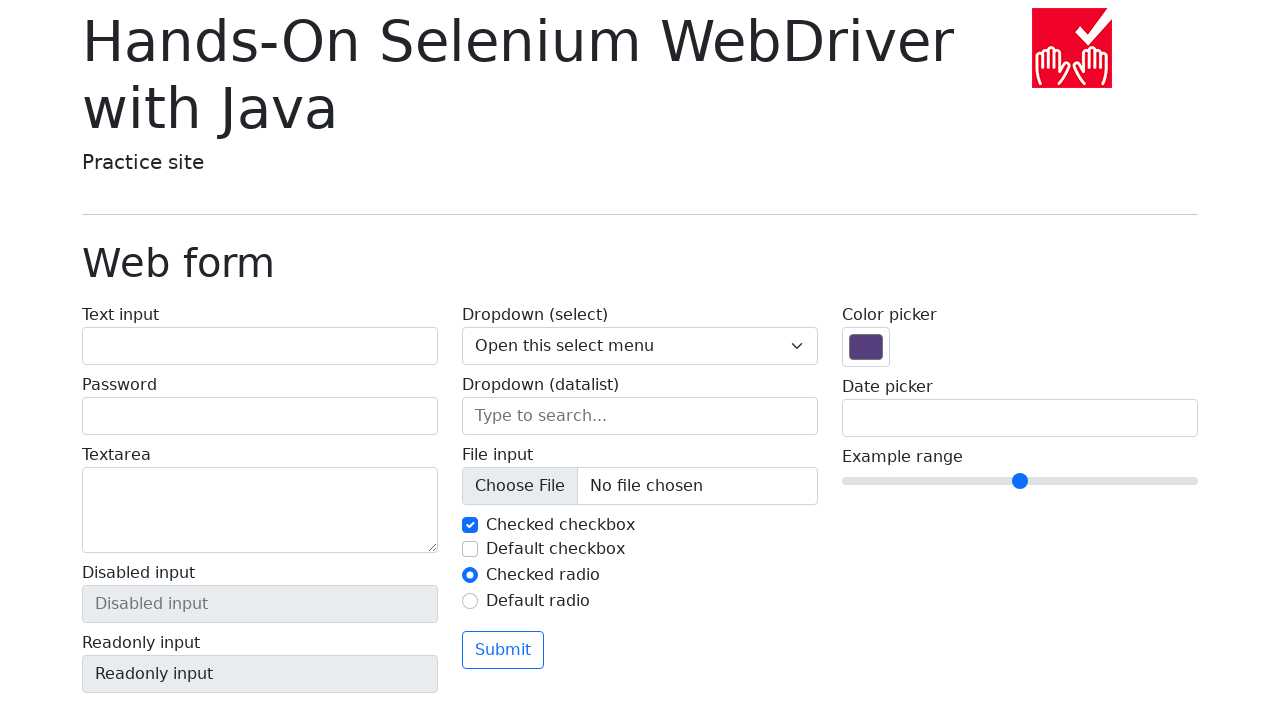

Verified form page heading text is 'Web form'
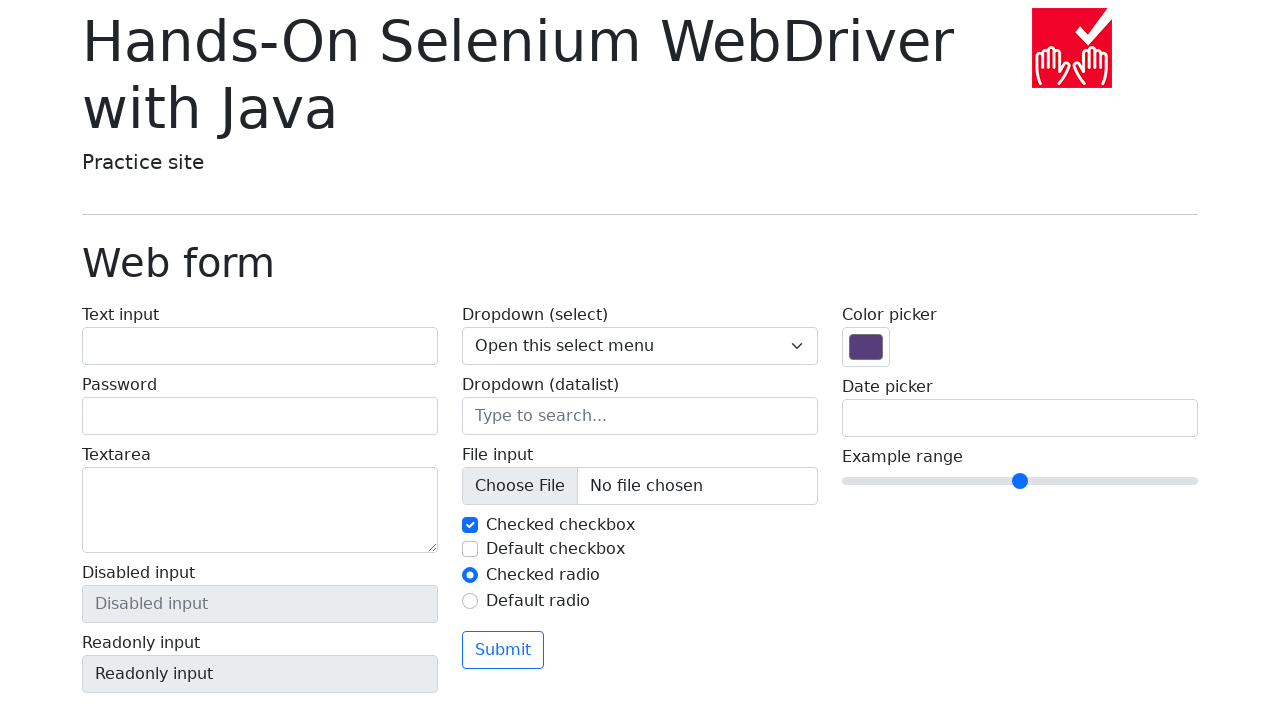

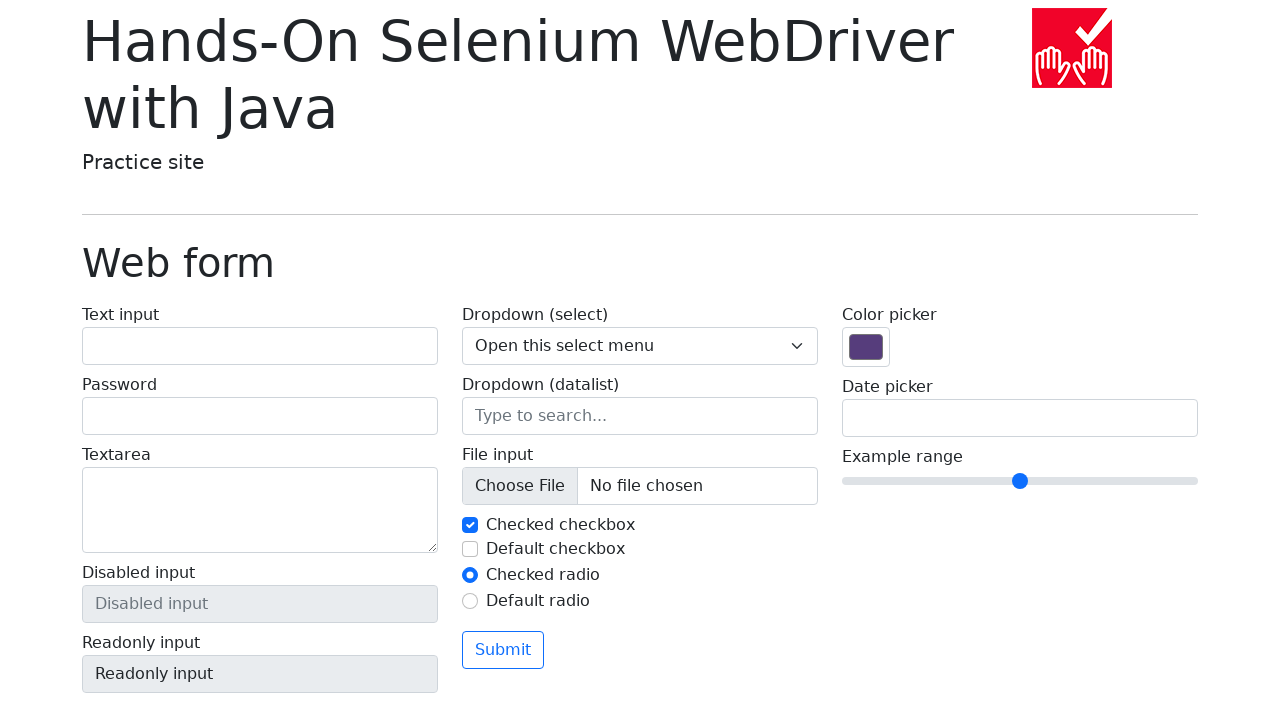